Tests browser window resizing and repositioning functionality on a website

Starting URL: https://anhtester.com

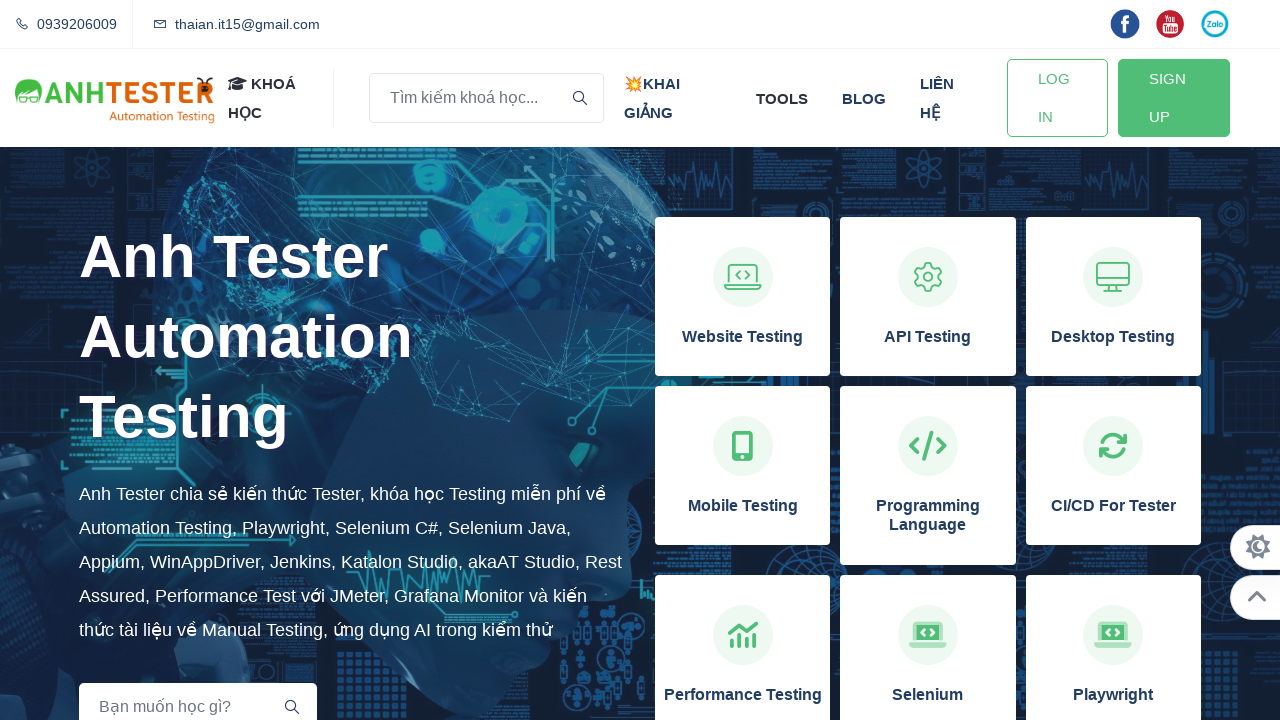

Page loaded completely
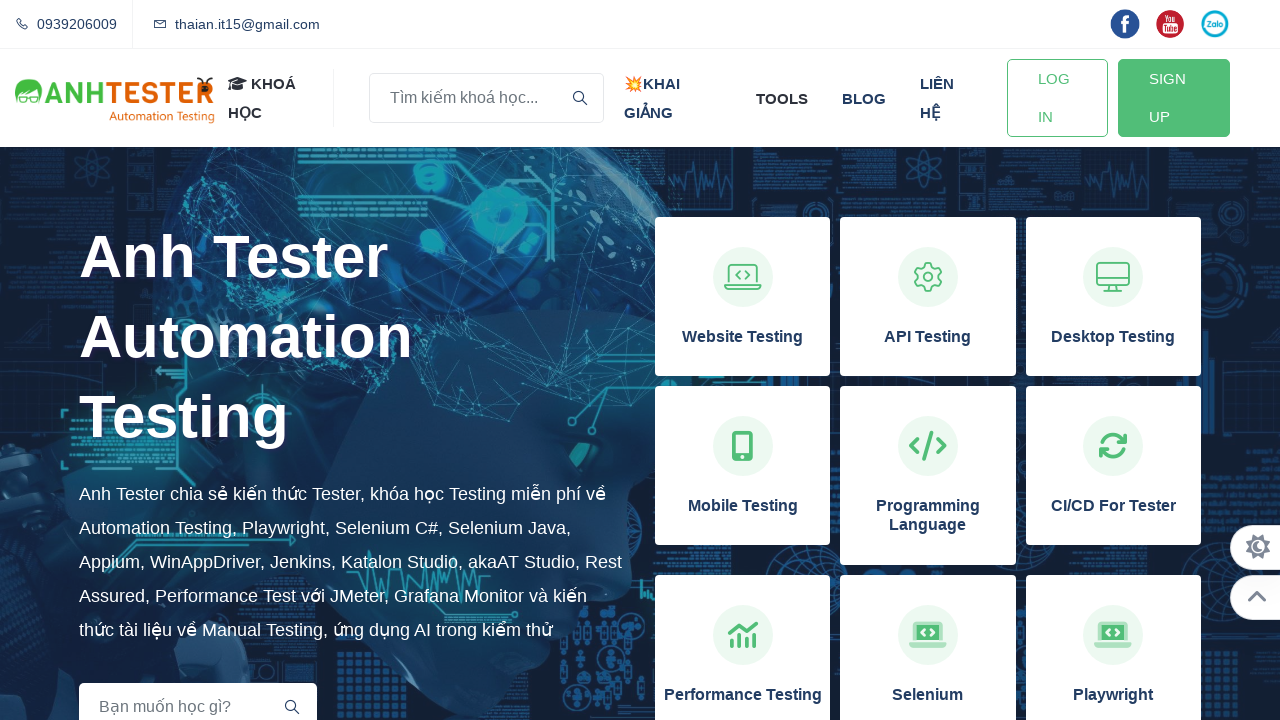

Set viewport size to 1000x600 pixels
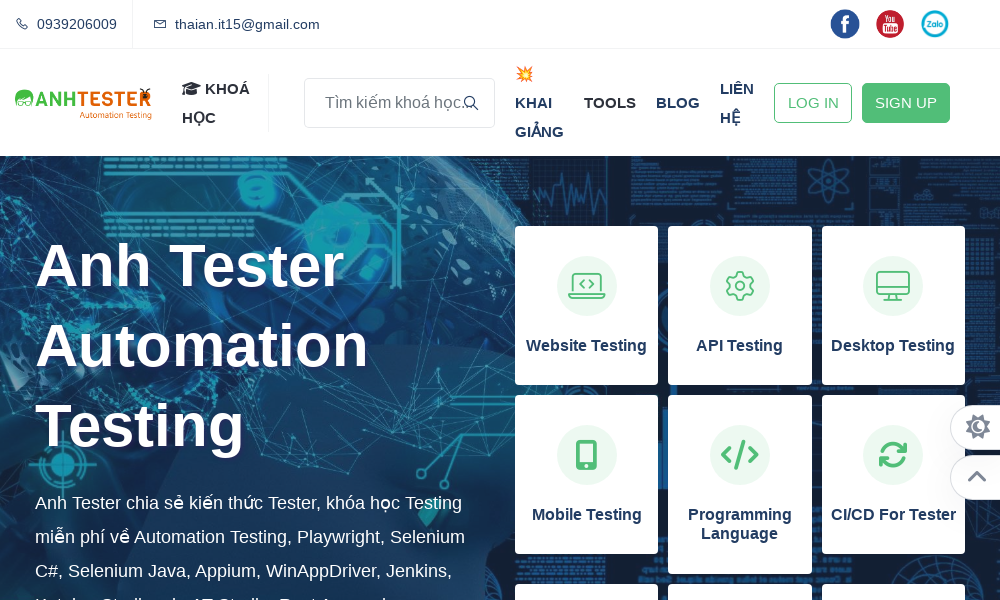

Waited 1 second to observe window resize
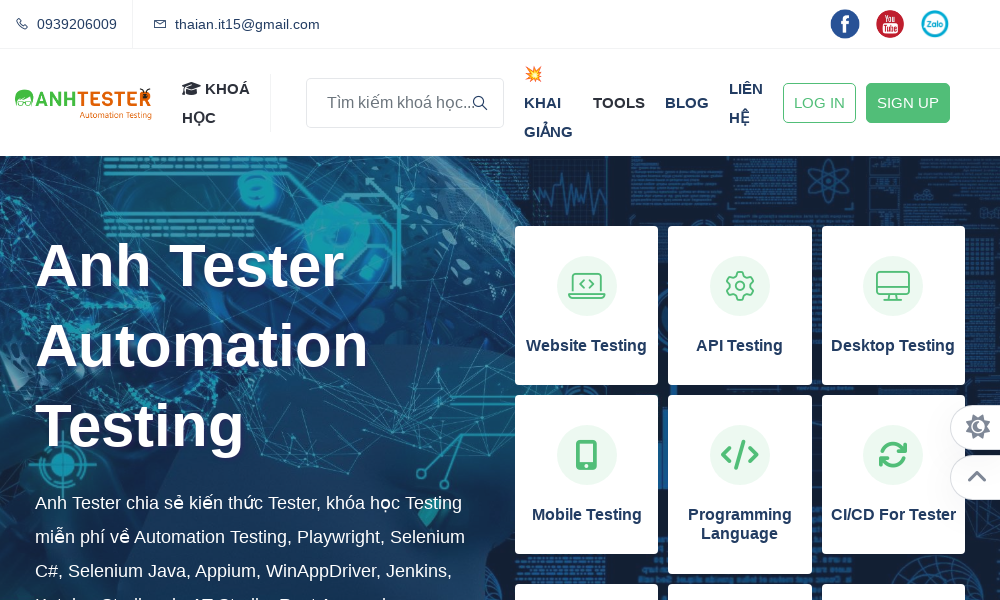

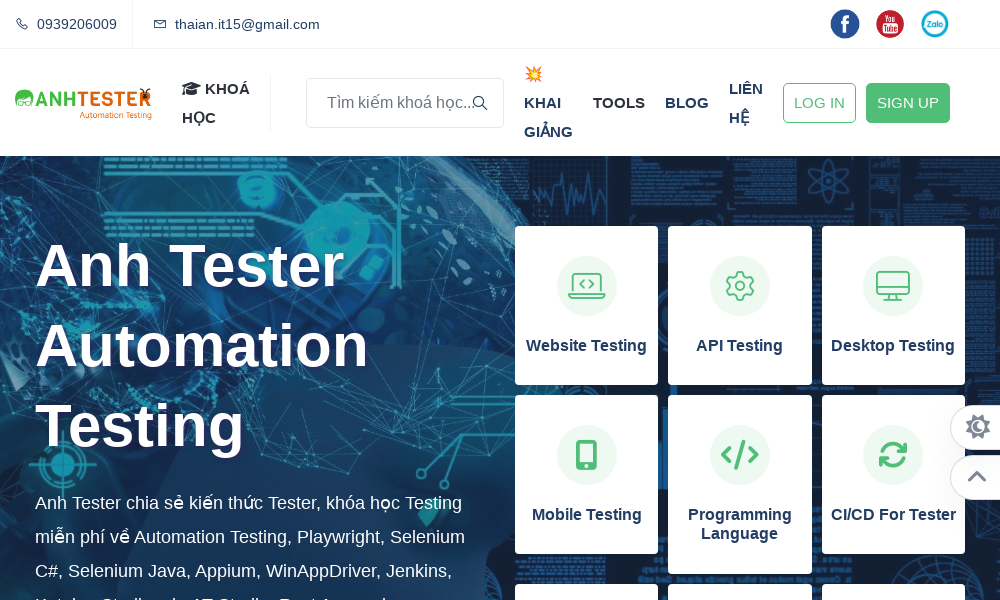